Tests the relative locator 'below' by clicking an input field positioned below a date of birth label

Starting URL: https://rahulshettyacademy.com/angularpractice/

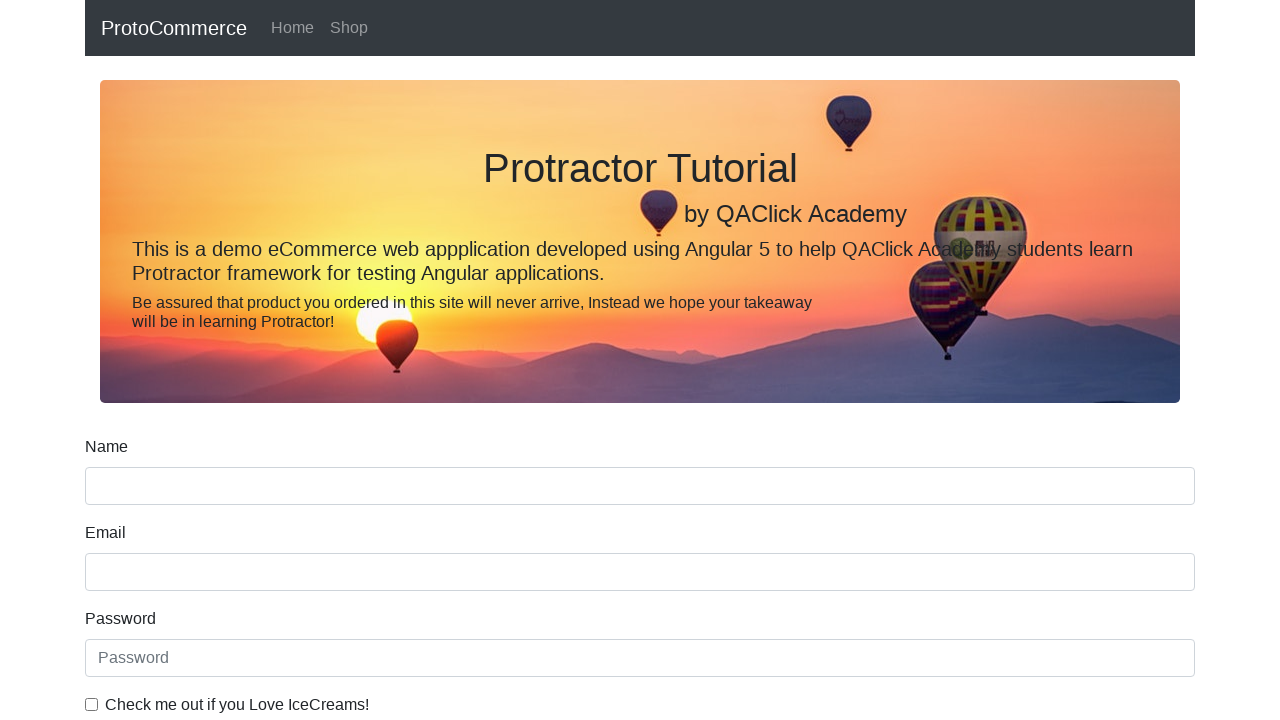

Located the date of birth label element
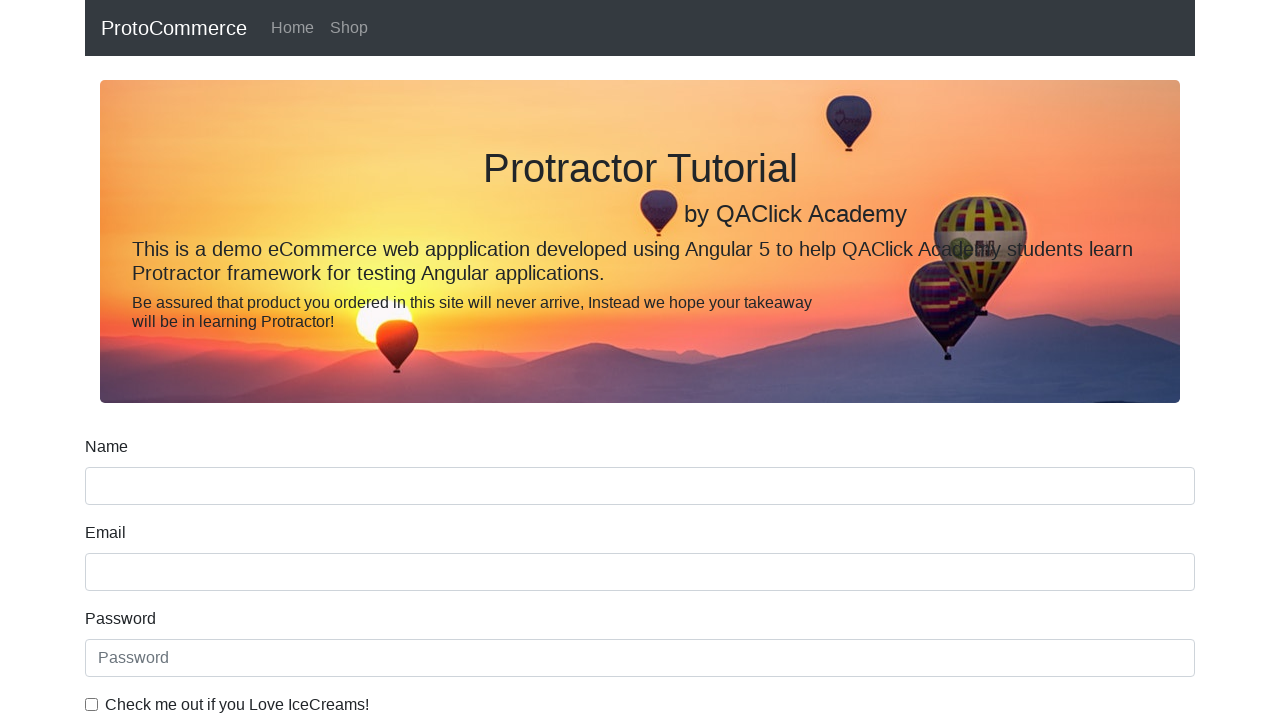

Clicked the input field positioned below the date of birth label at (640, 412) on input[name='bday']
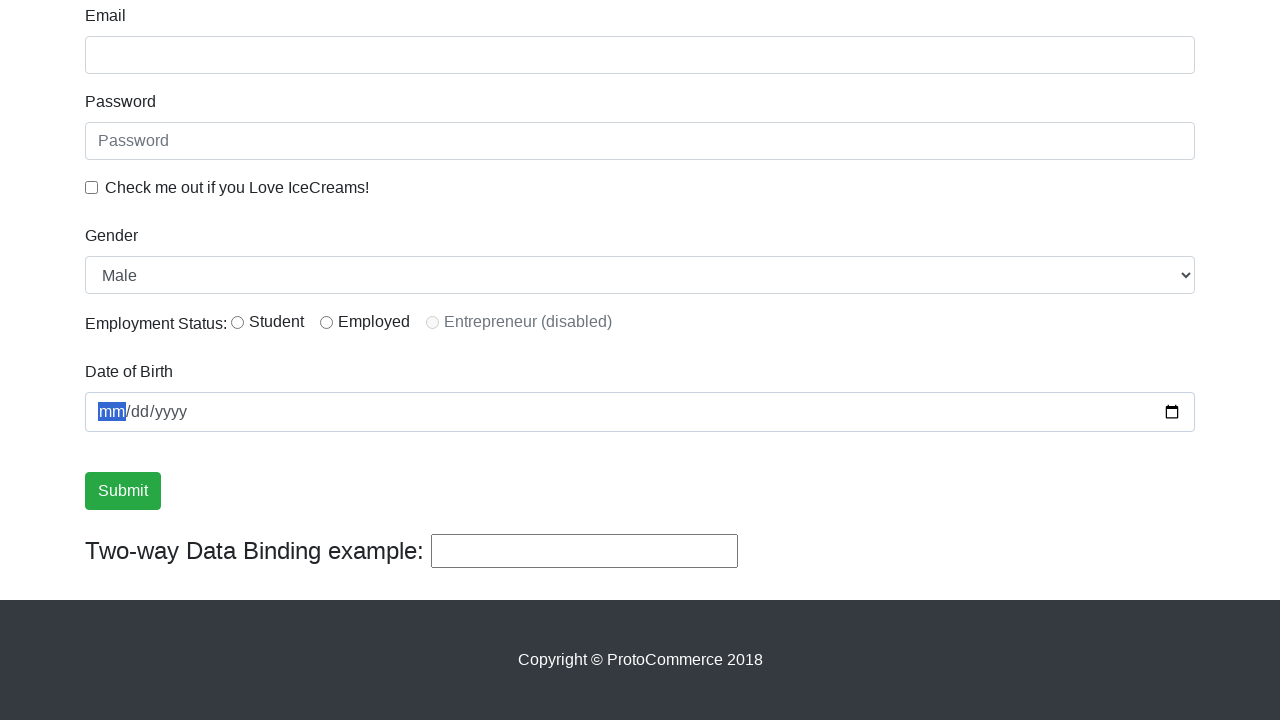

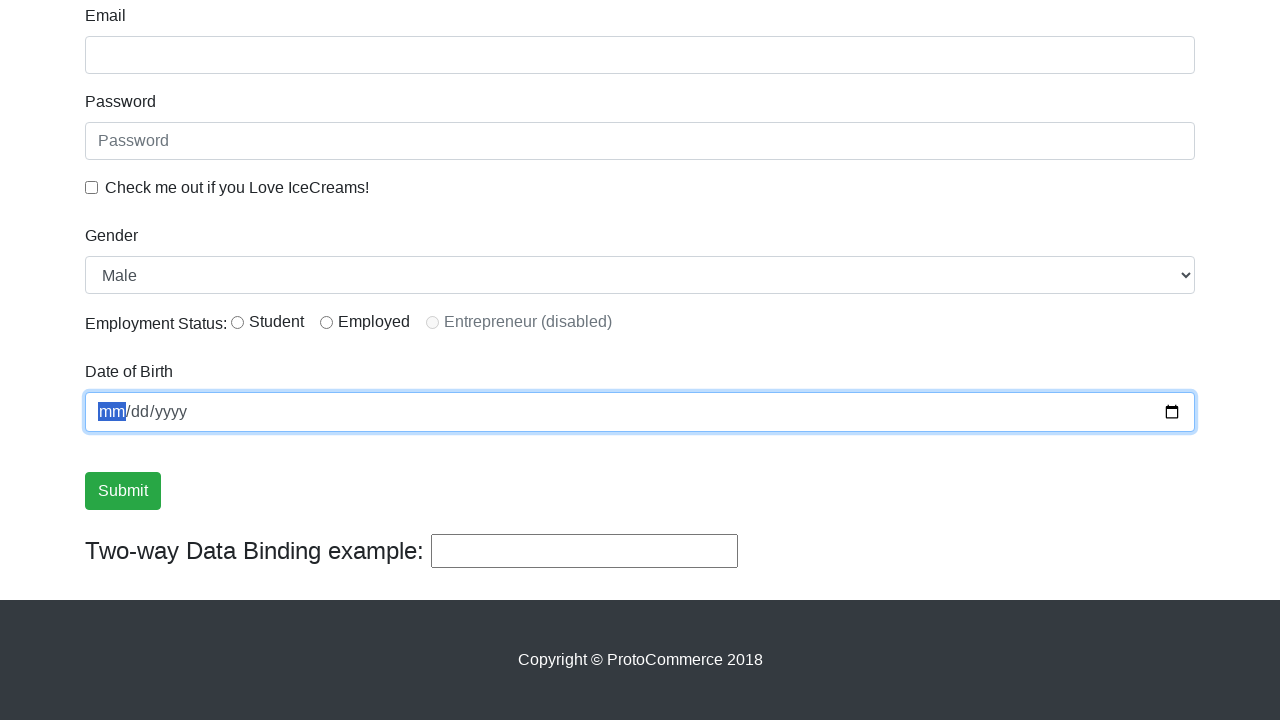